Tests copy-paste functionality between form fields by entering text in first name field, copying it, and pasting into last name field

Starting URL: http://demo.automationtesting.in/Register.html

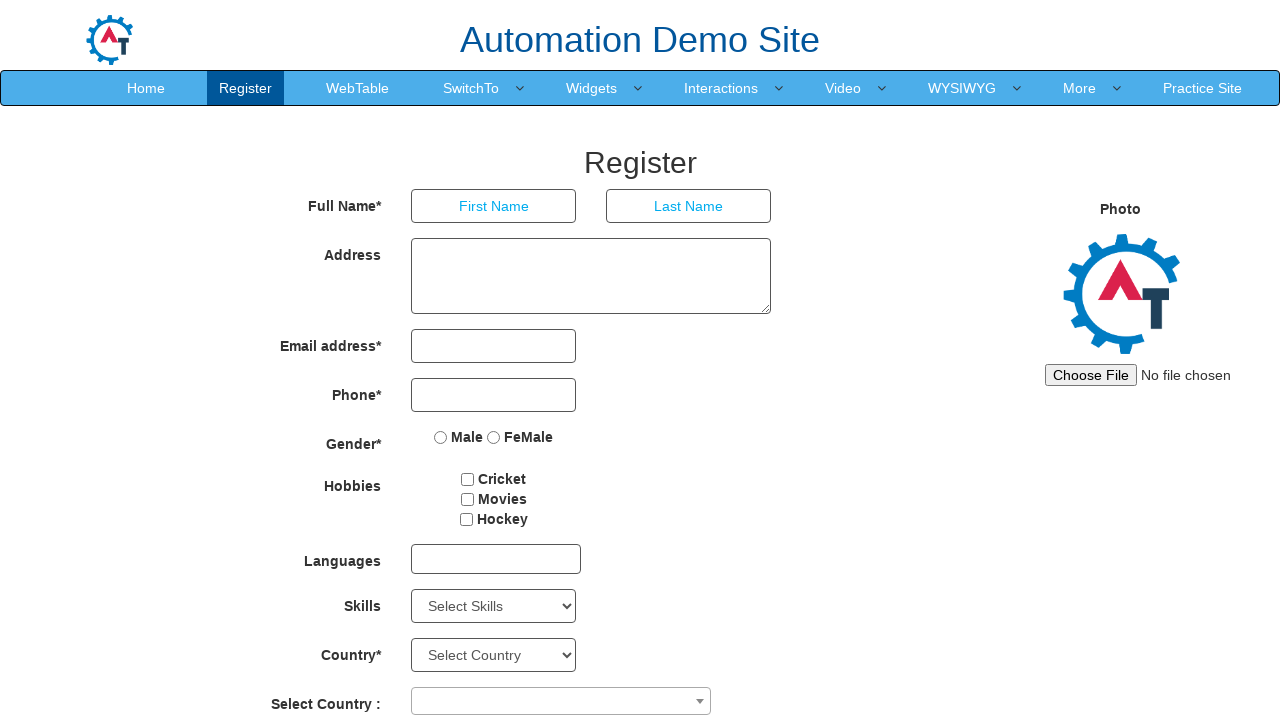

Navigated to Register page
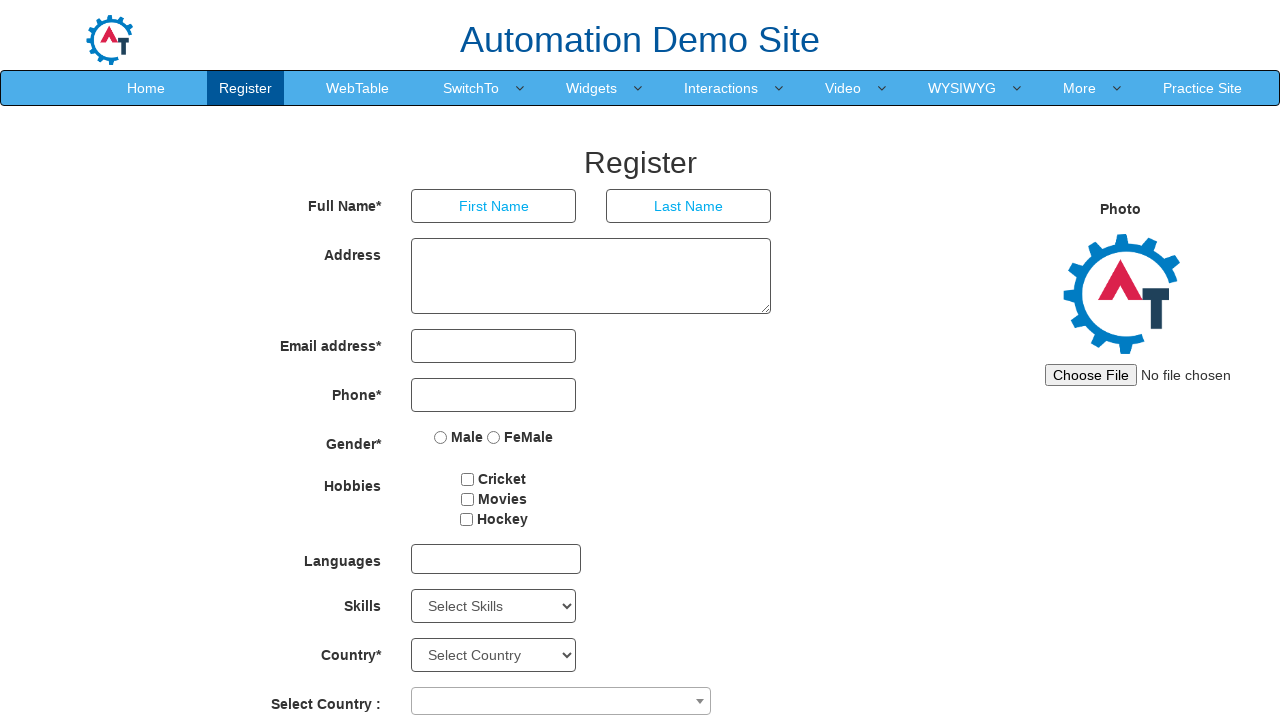

Entered 'admin' in First Name field on input[placeholder='First Name']
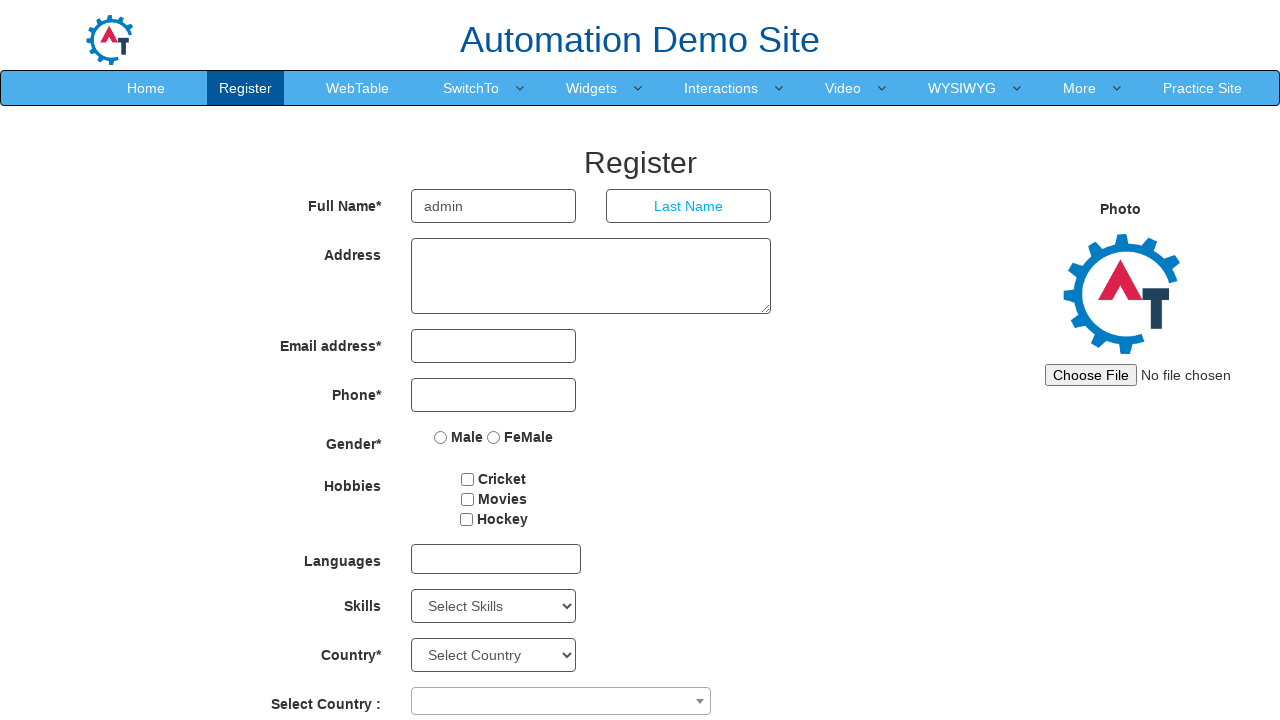

Triple-clicked First Name field to select all text at (494, 206) on input[placeholder='First Name']
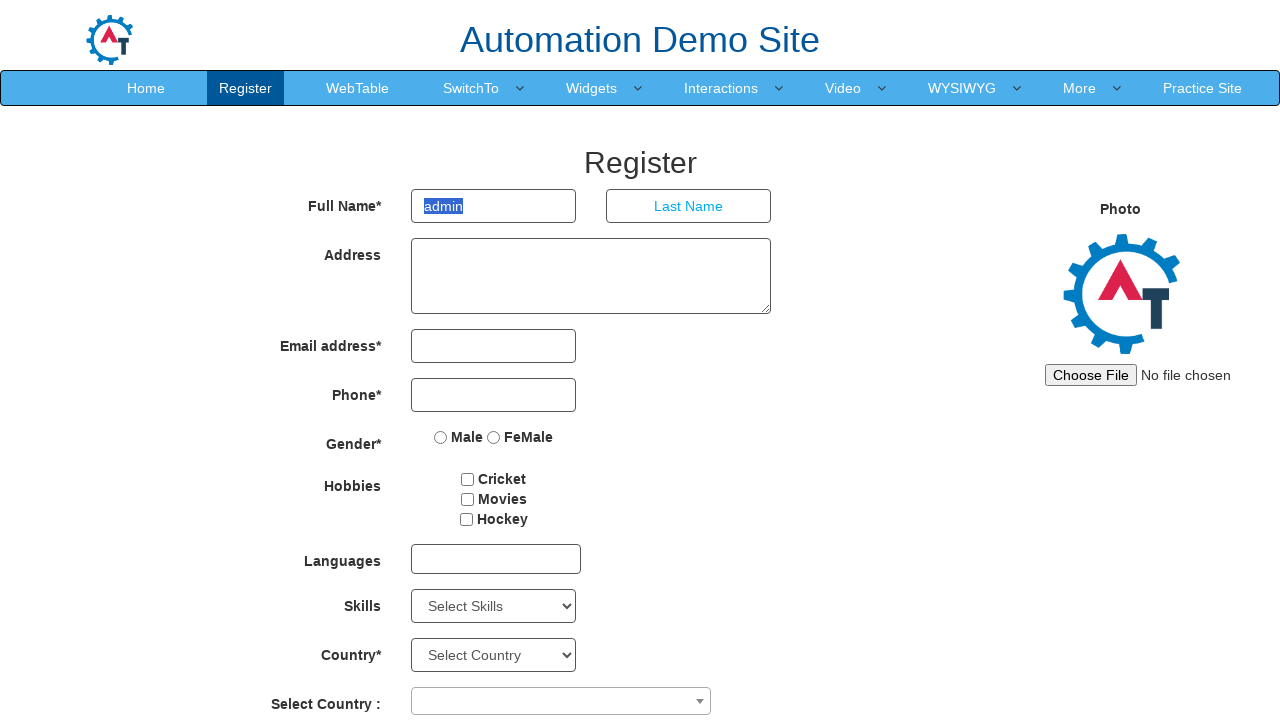

Copied text from First Name field
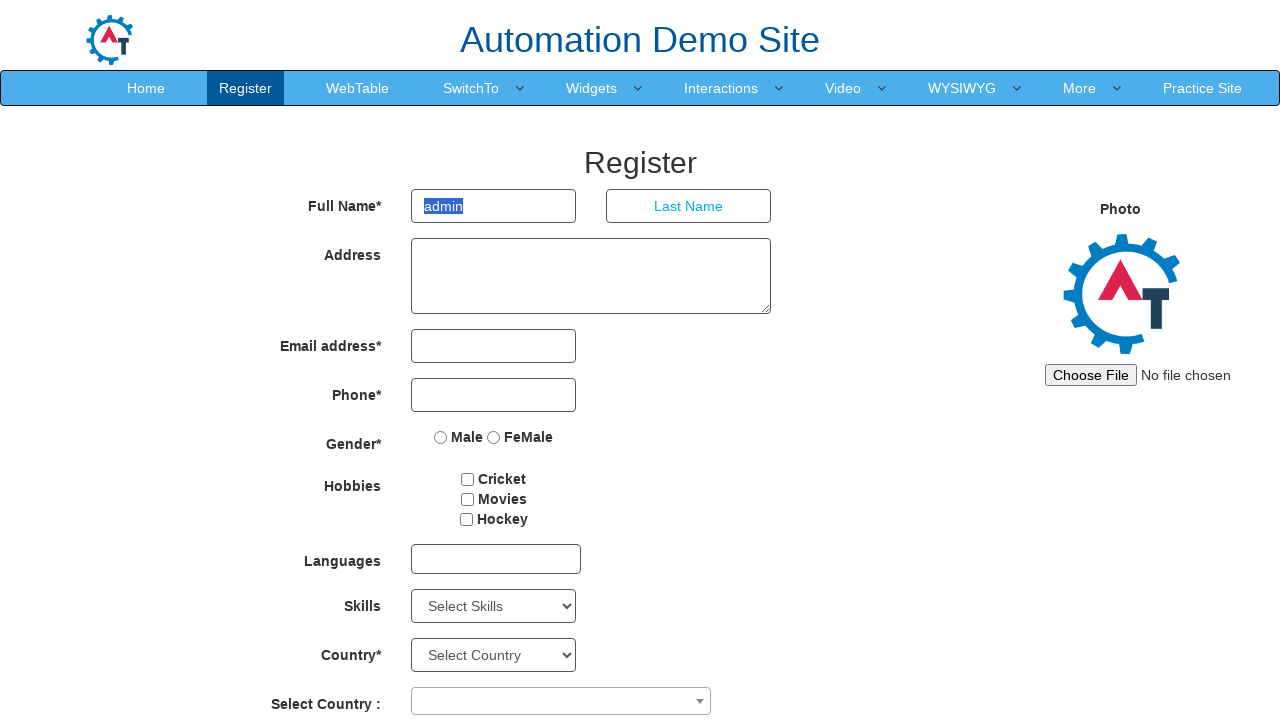

Clicked on Last Name field at (689, 206) on input[placeholder='Last Name']
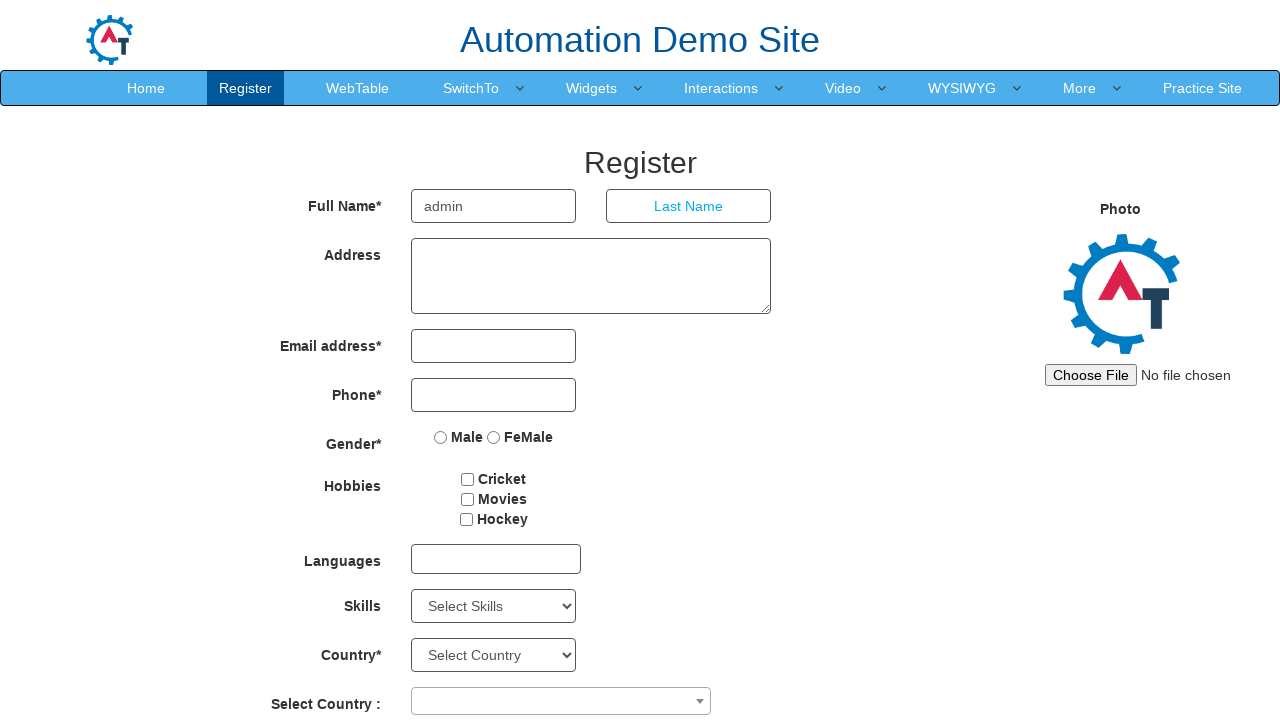

Pasted copied text into Last Name field
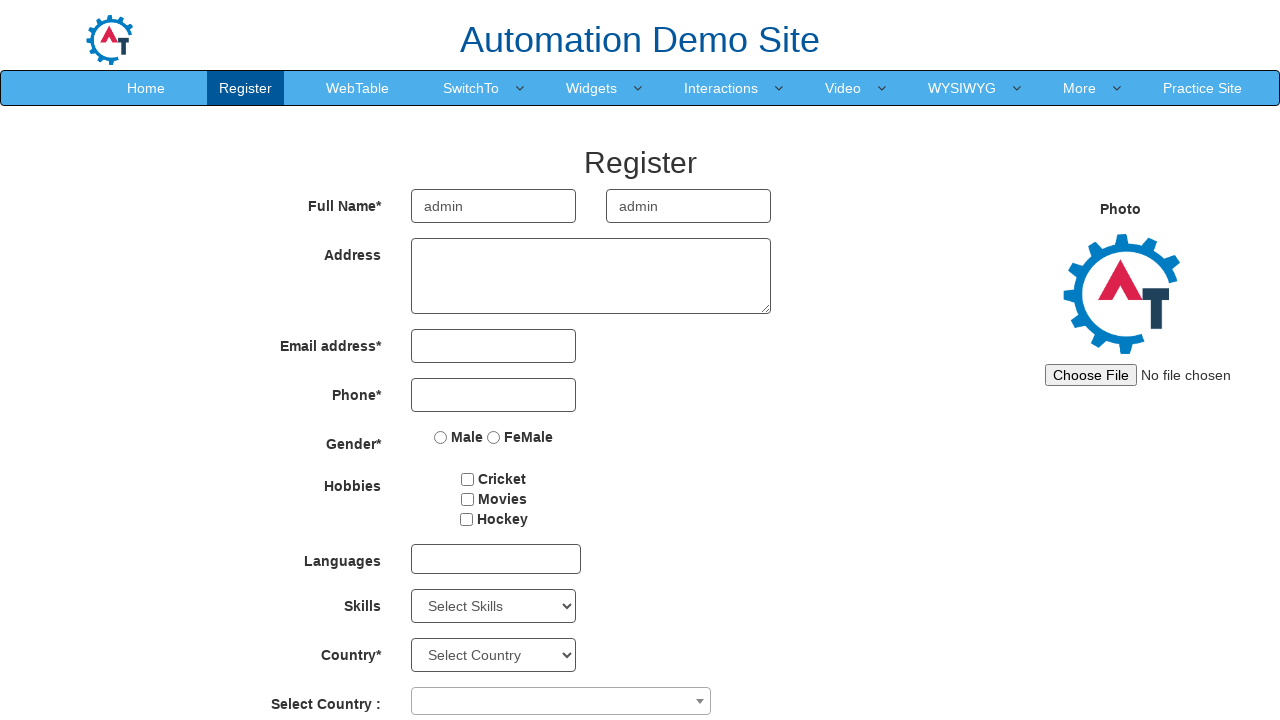

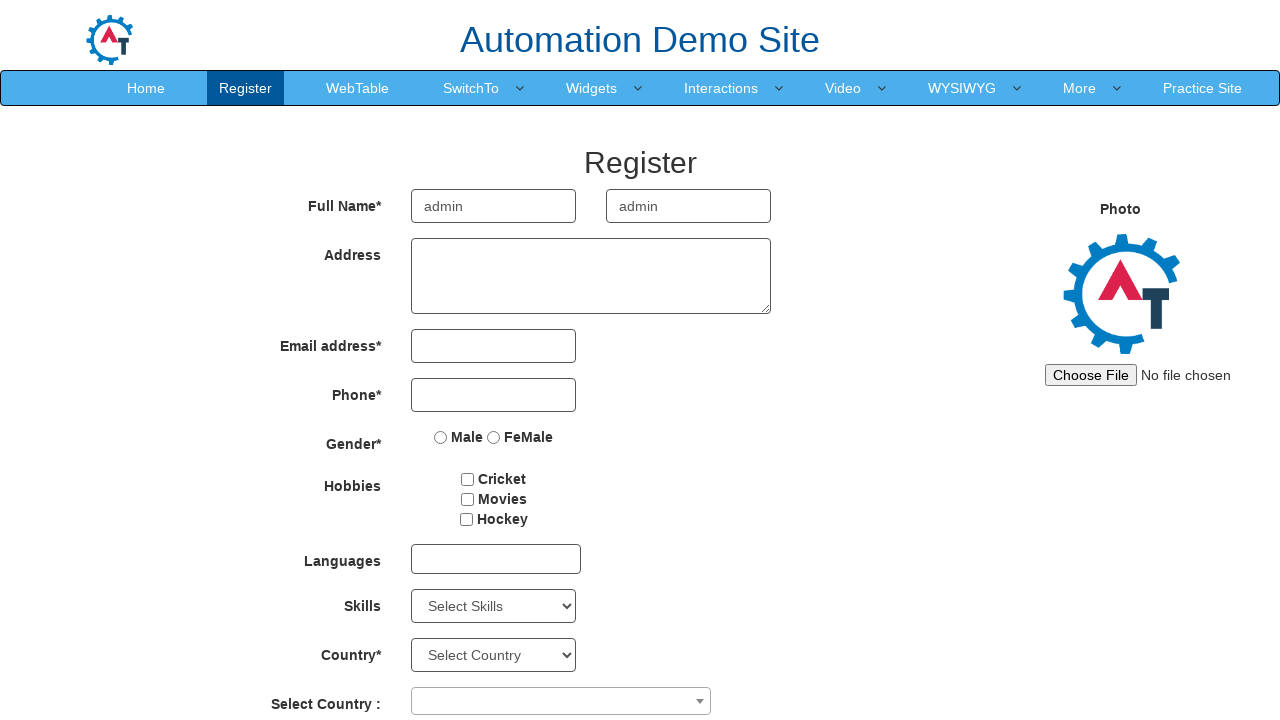